Adds two tasks to the todo list and verifies both are displayed

Starting URL: https://samuel-oldra.github.io/CadastroDeTarefas-AngularJS/

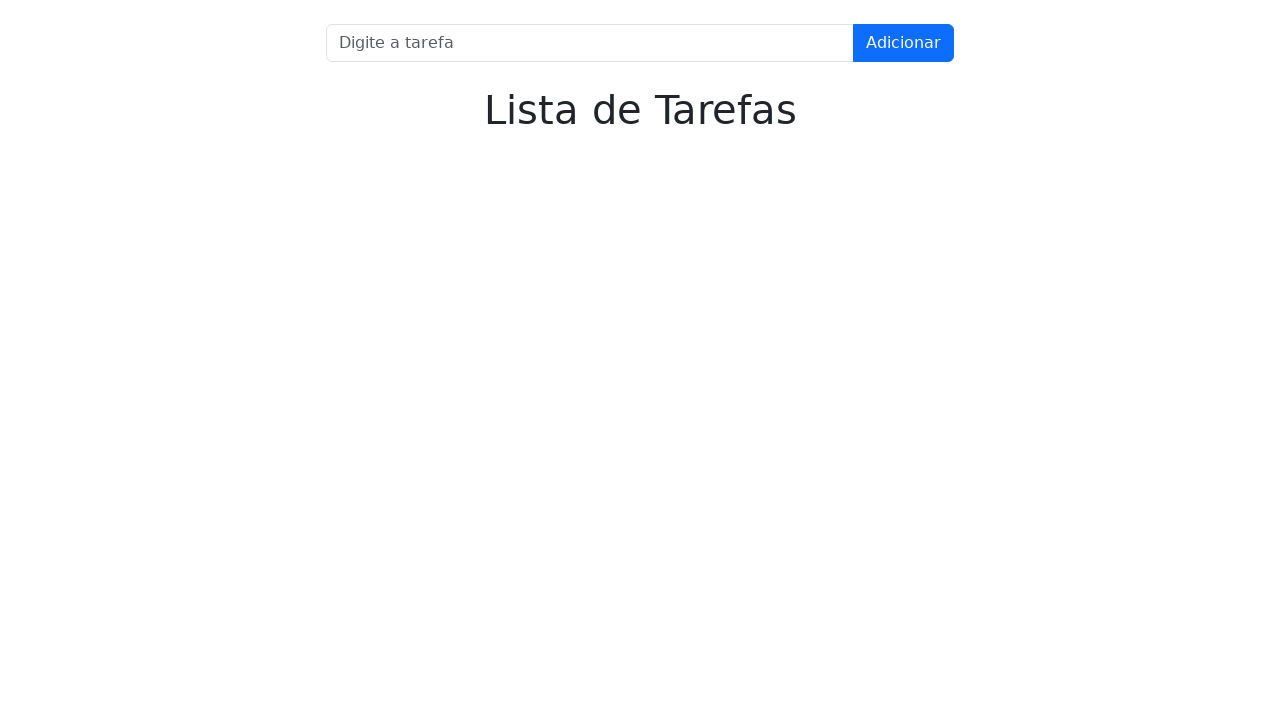

Filled task name field with 'Tarefa 1' on input[name='nome']
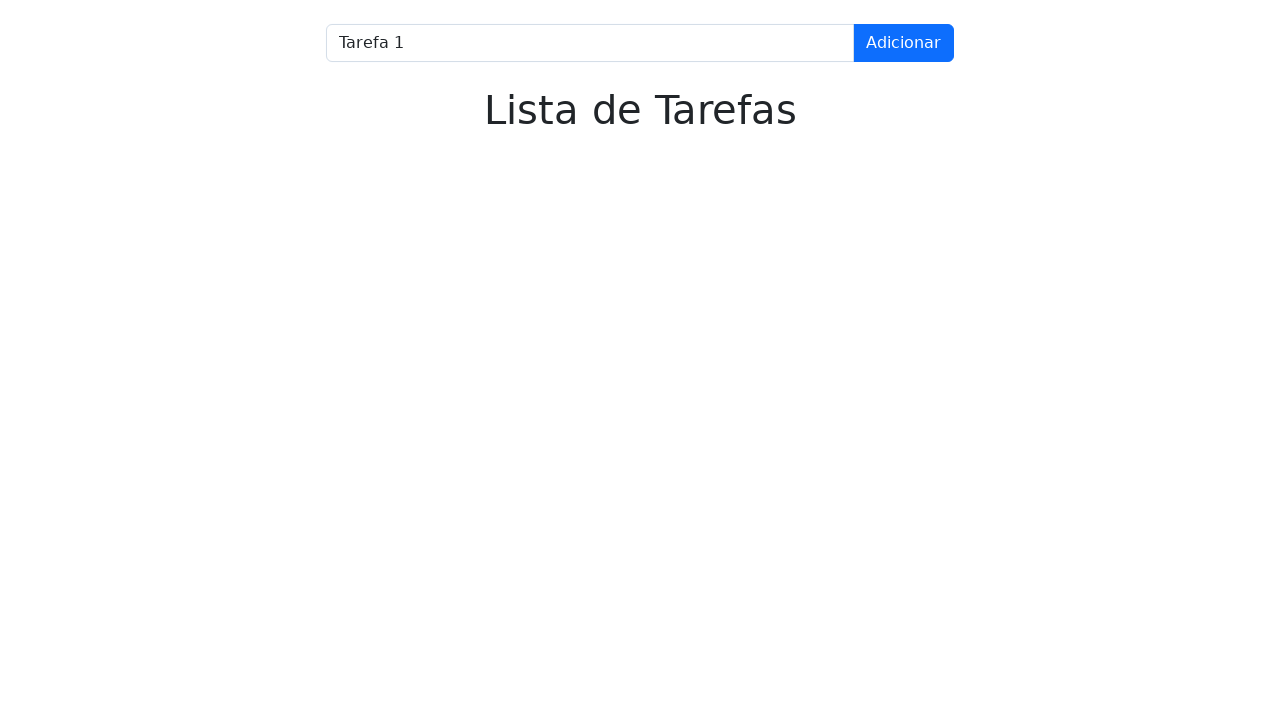

Clicked Adicionar button to add first task at (904, 43) on text=Adicionar
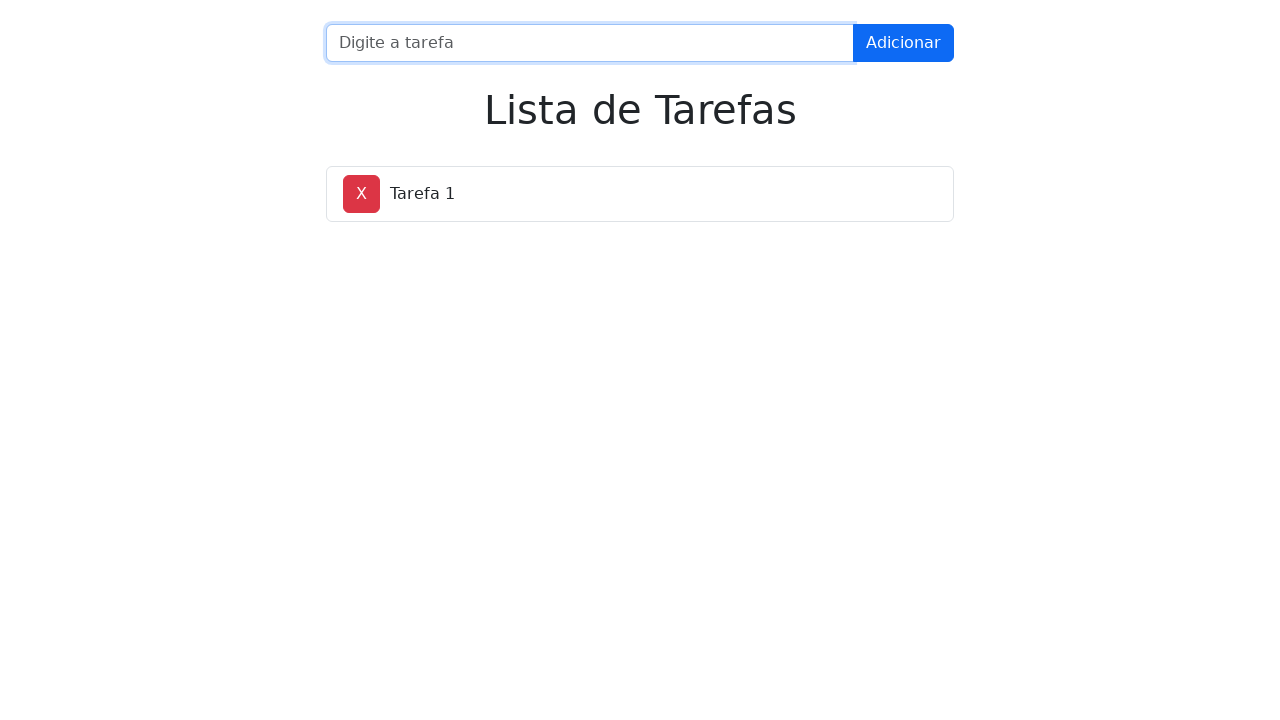

Filled task name field with 'Tarefa 2' on input[name='nome']
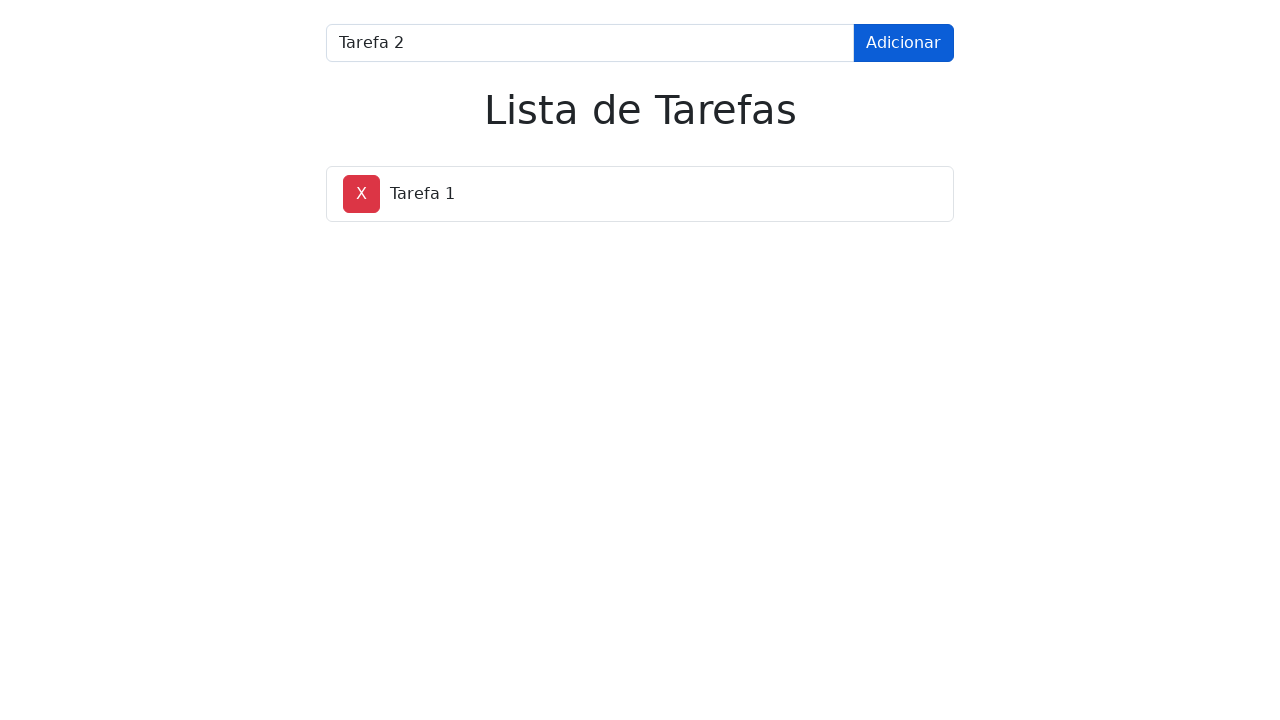

Clicked Adicionar button to add second task at (904, 43) on text=Adicionar
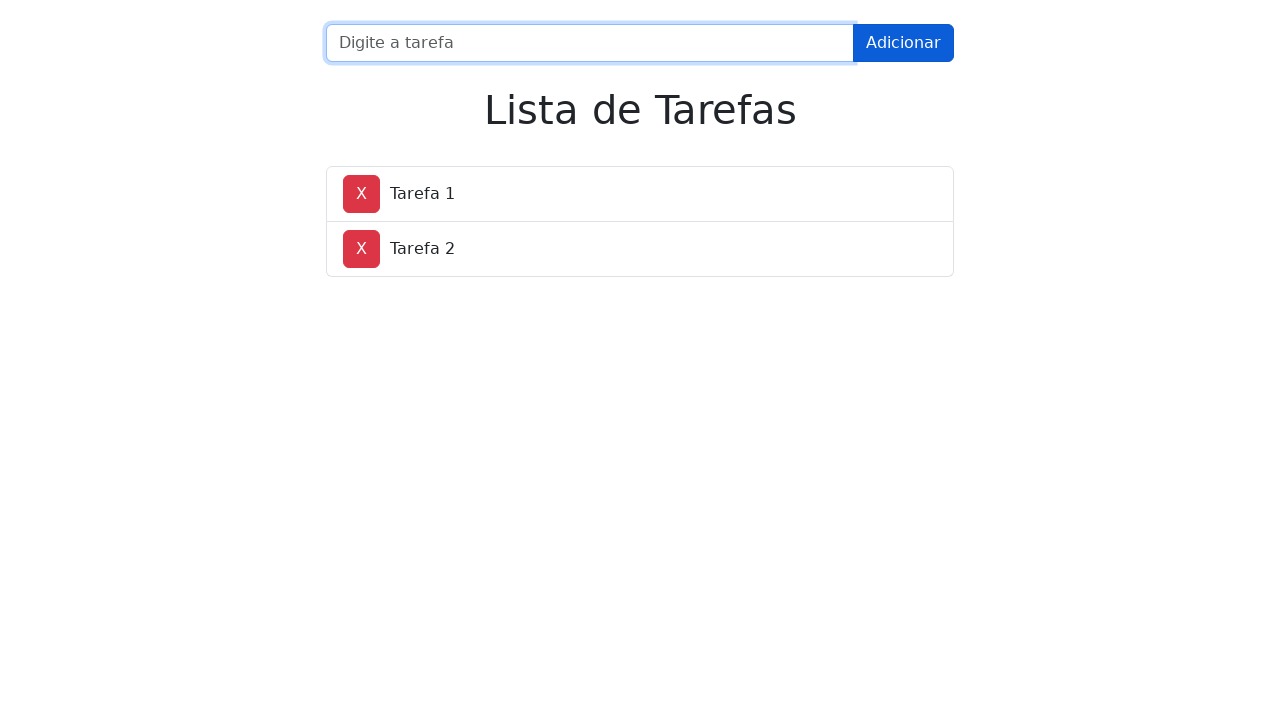

Waited for task list items to load
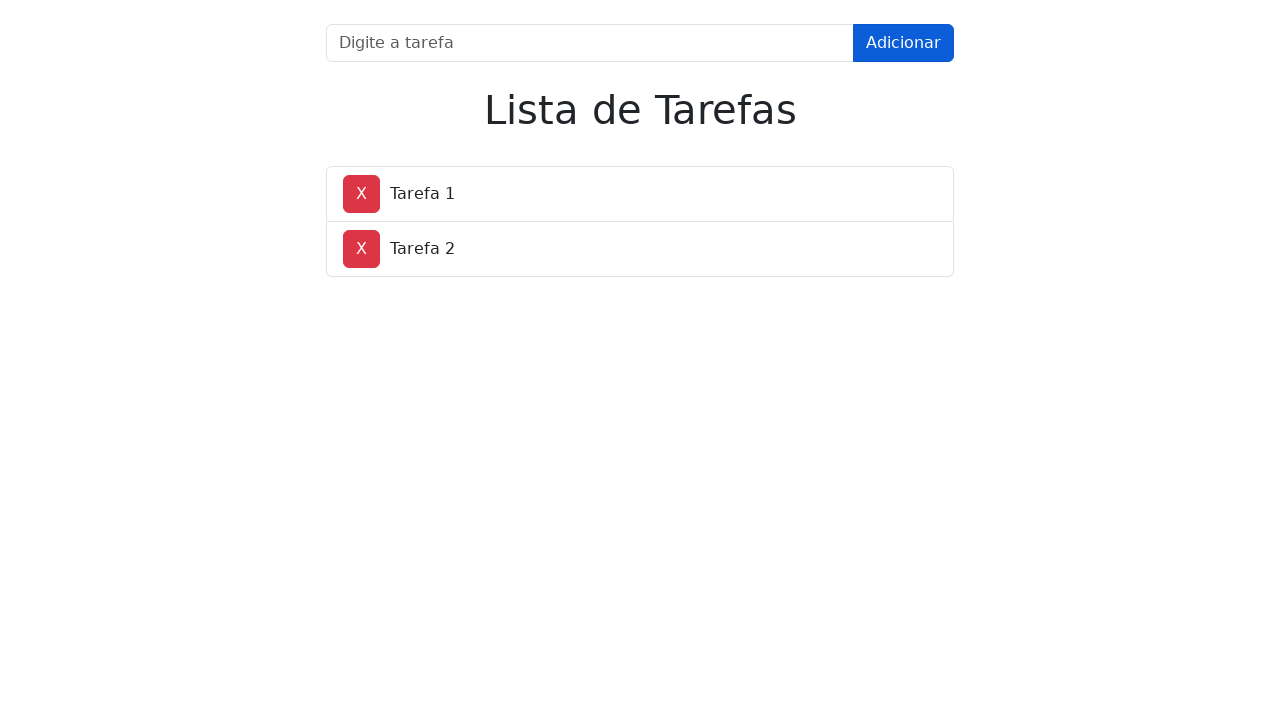

Counted task list items: 2 tasks found
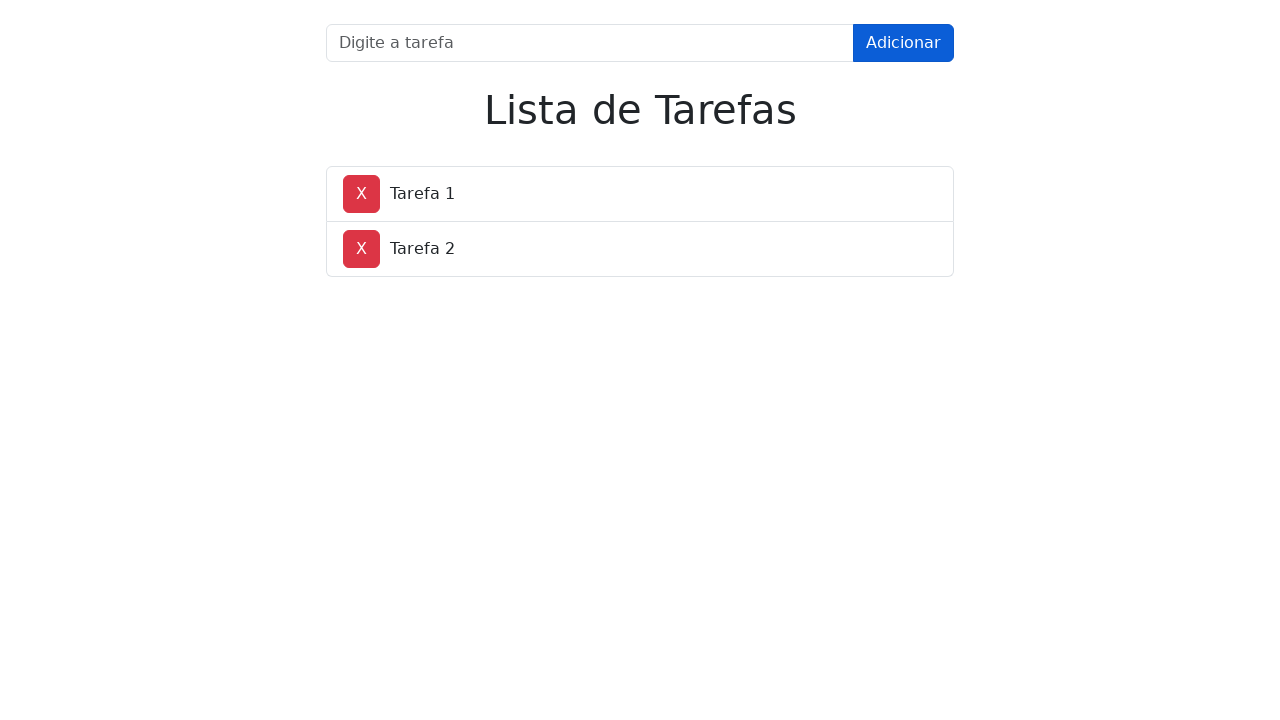

Verified that exactly 2 tasks are displayed in the list
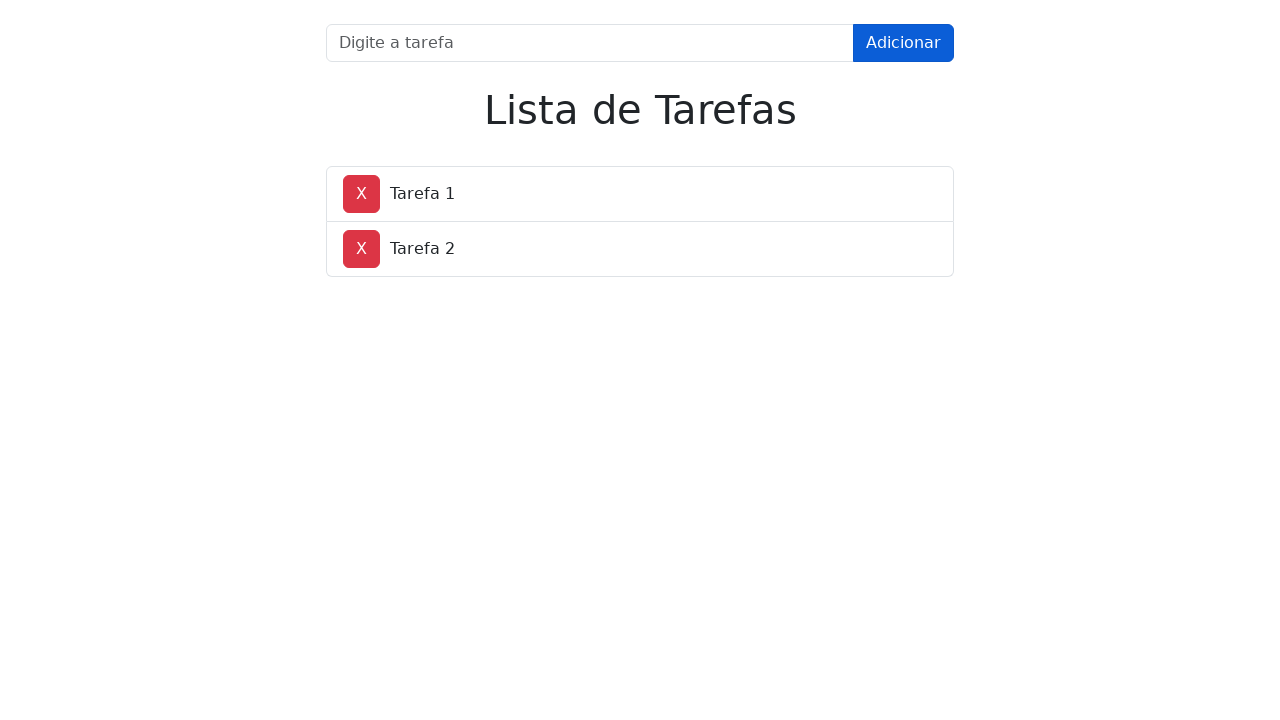

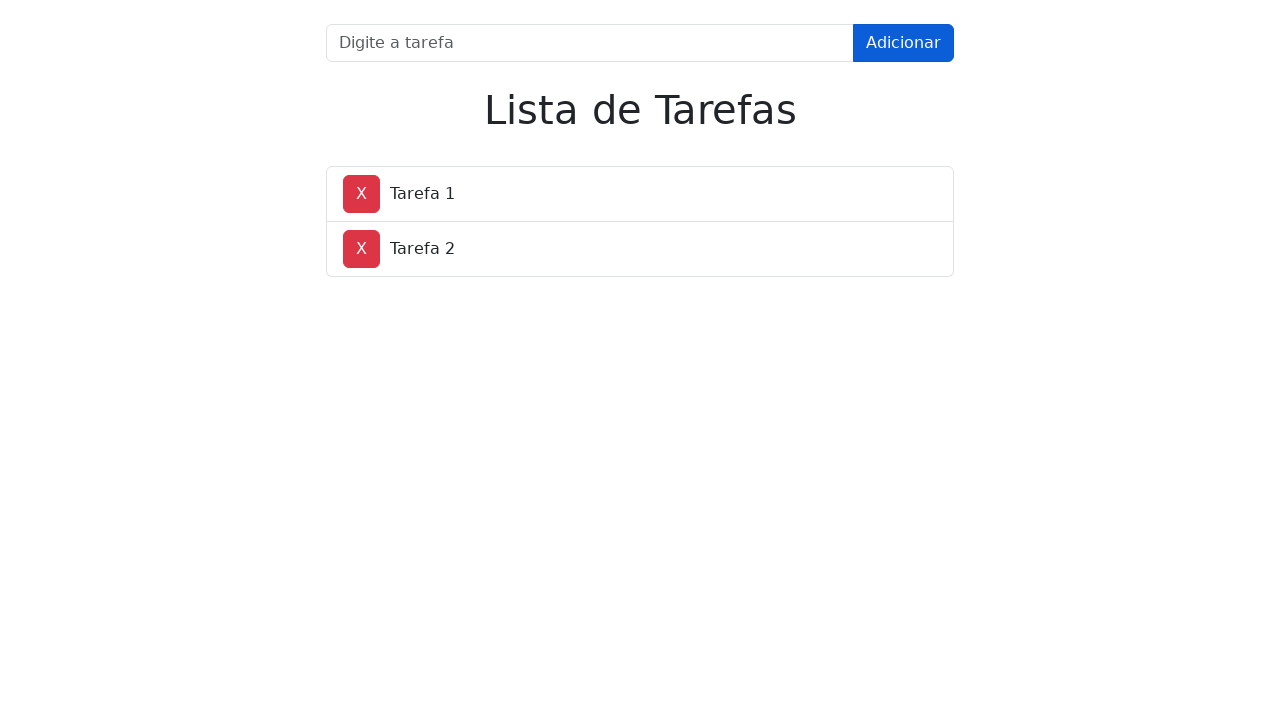